Tests that the name field accepts special characters and submits the form successfully

Starting URL: https://carros-crud.vercel.app/

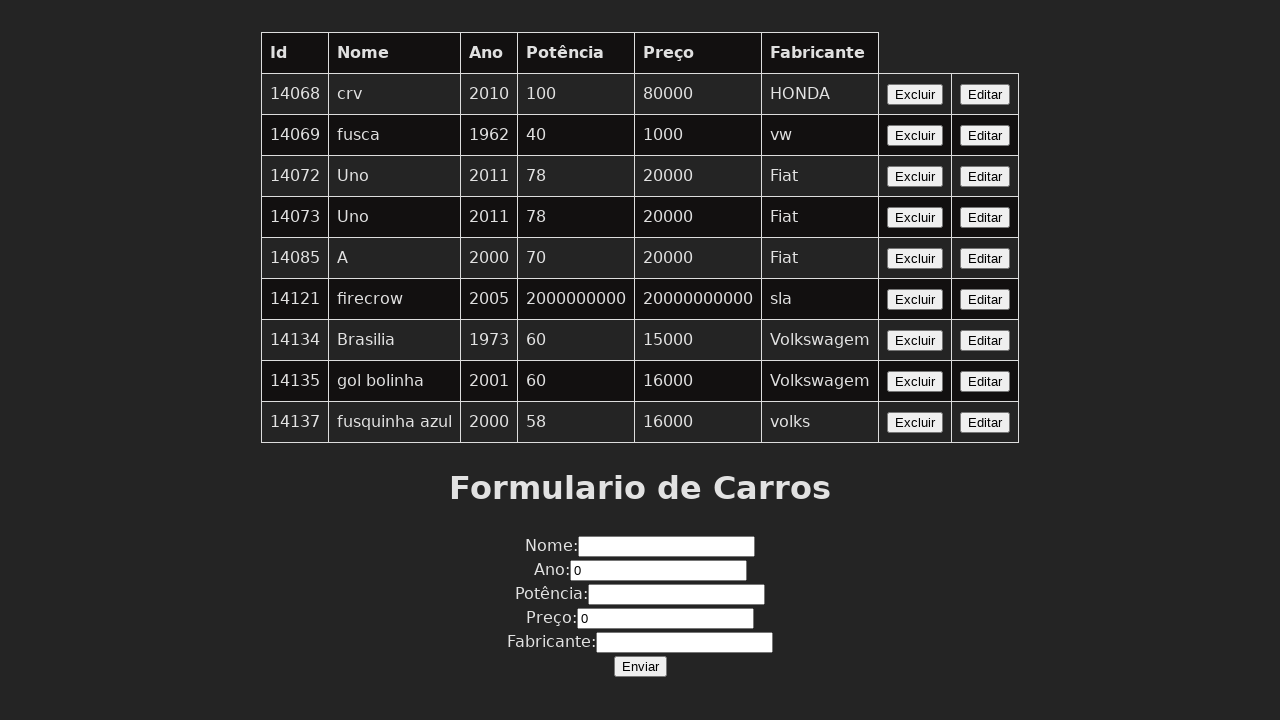

Filled name field with 'Carro #1' containing special character '#' on input[name='nome']
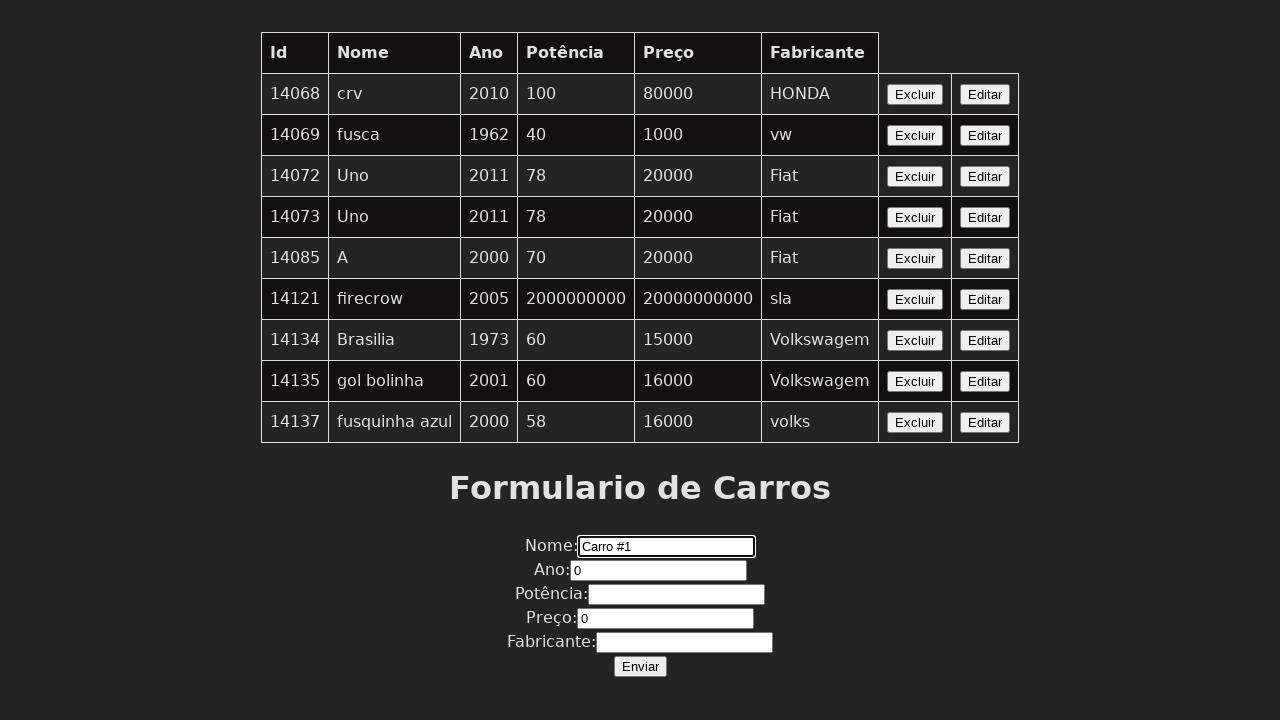

Filled year field with '2023' on input[name='ano']
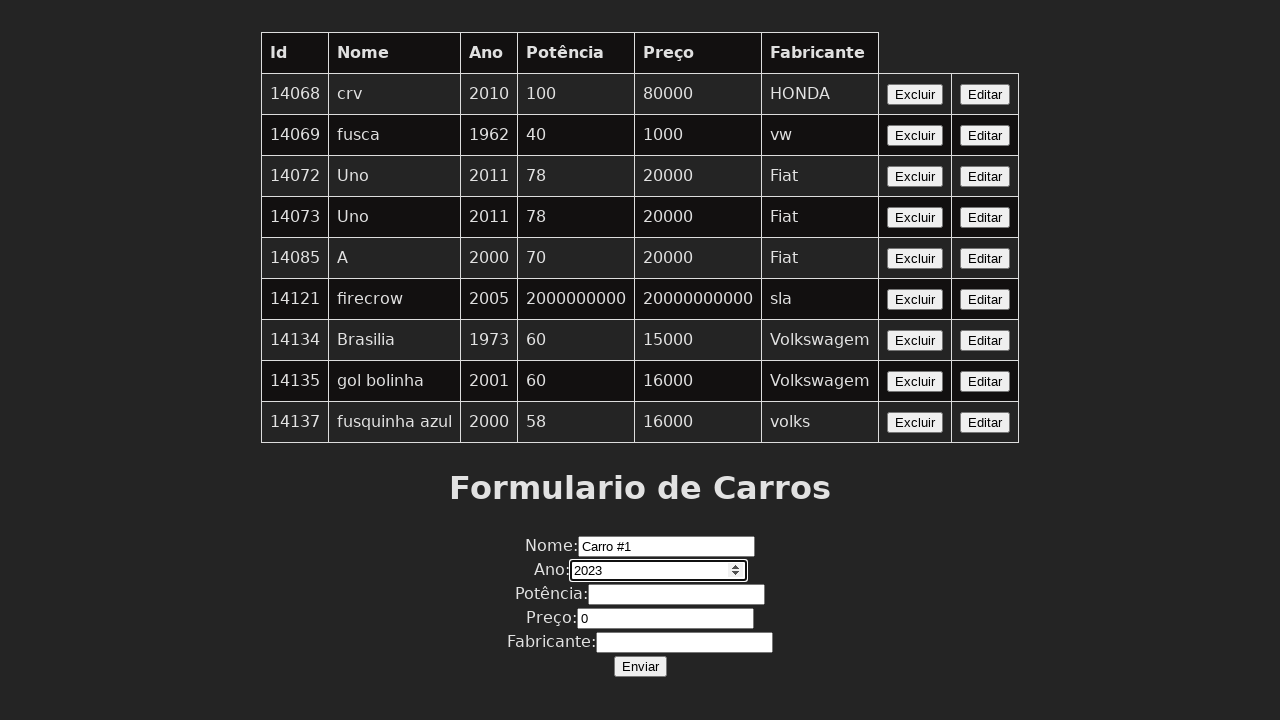

Filled power field with '150' on input[name='potencia']
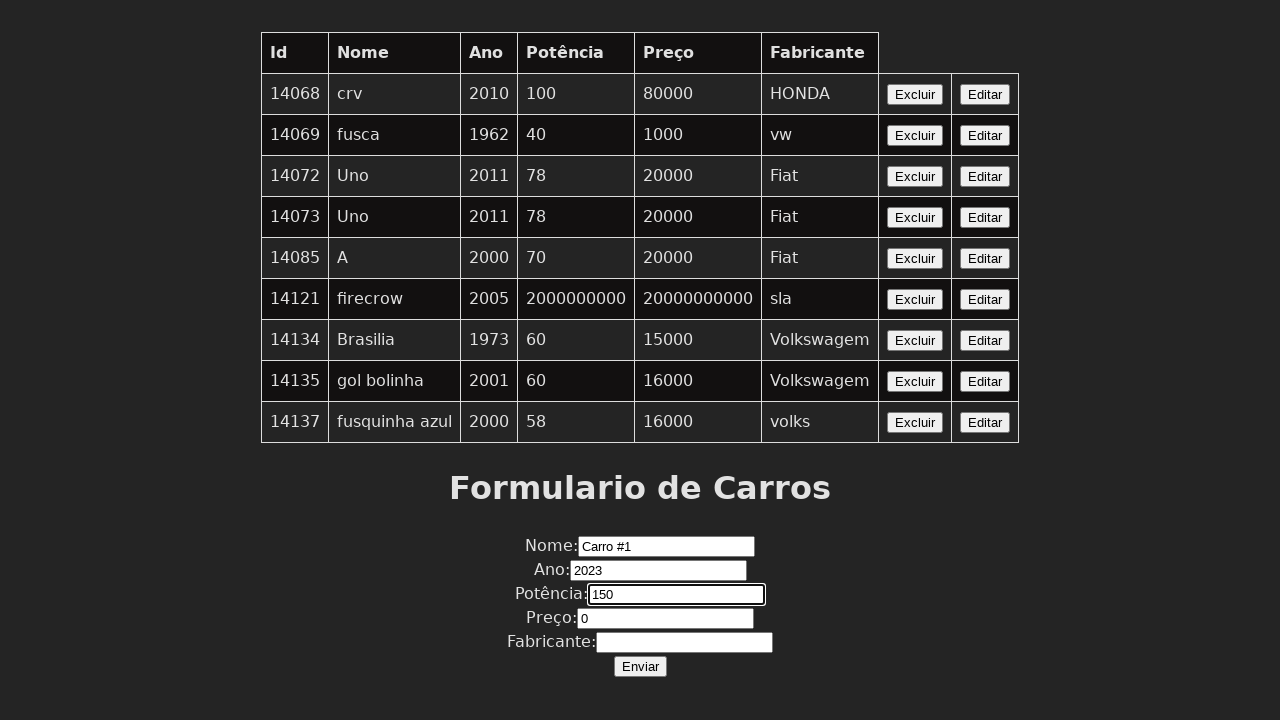

Filled price field with '45000' on input[name='preco']
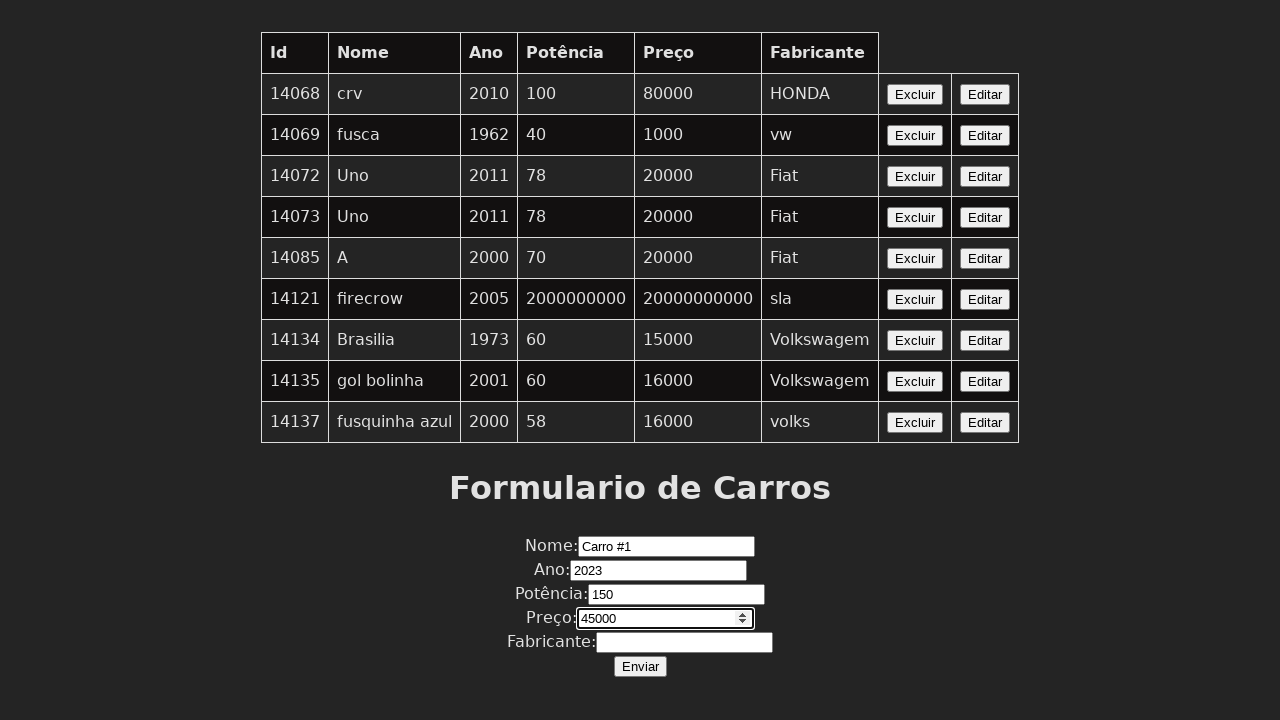

Filled manufacturer field with 'Toyota' on input[name='fabricante']
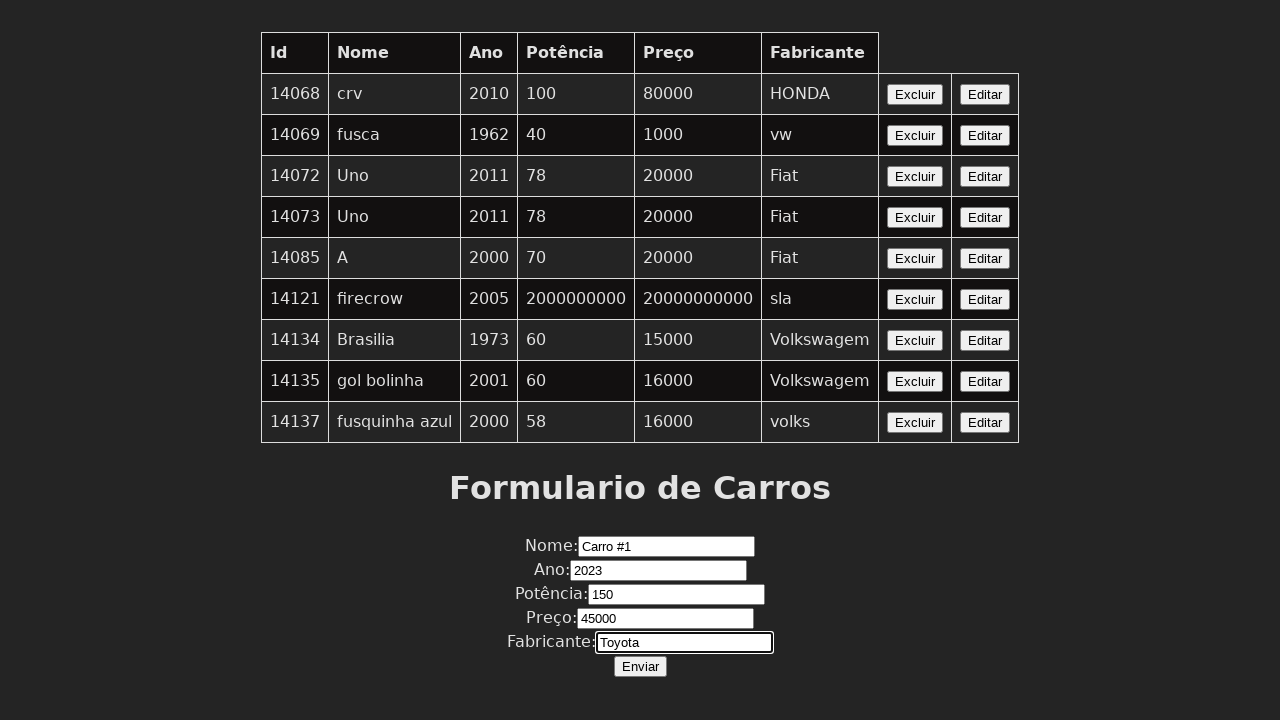

Clicked submit button to send form at (640, 666) on button:has-text('Enviar')
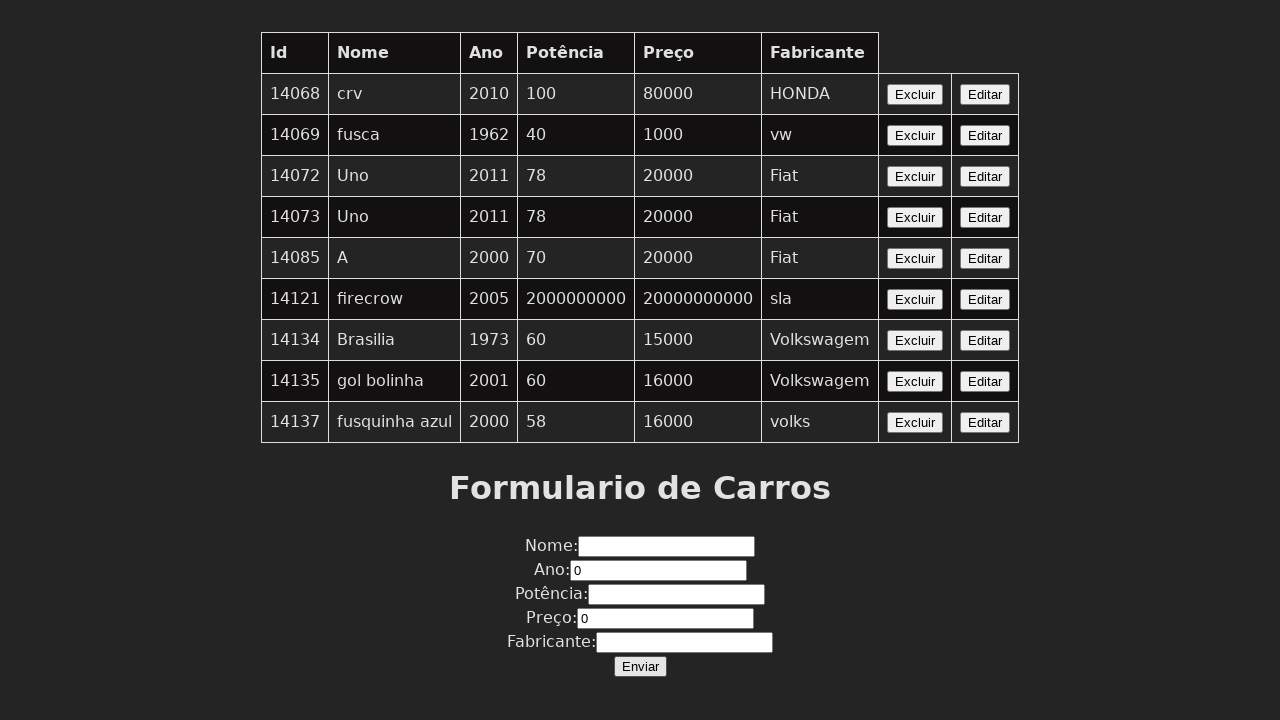

Set up dialog handler to accept alerts
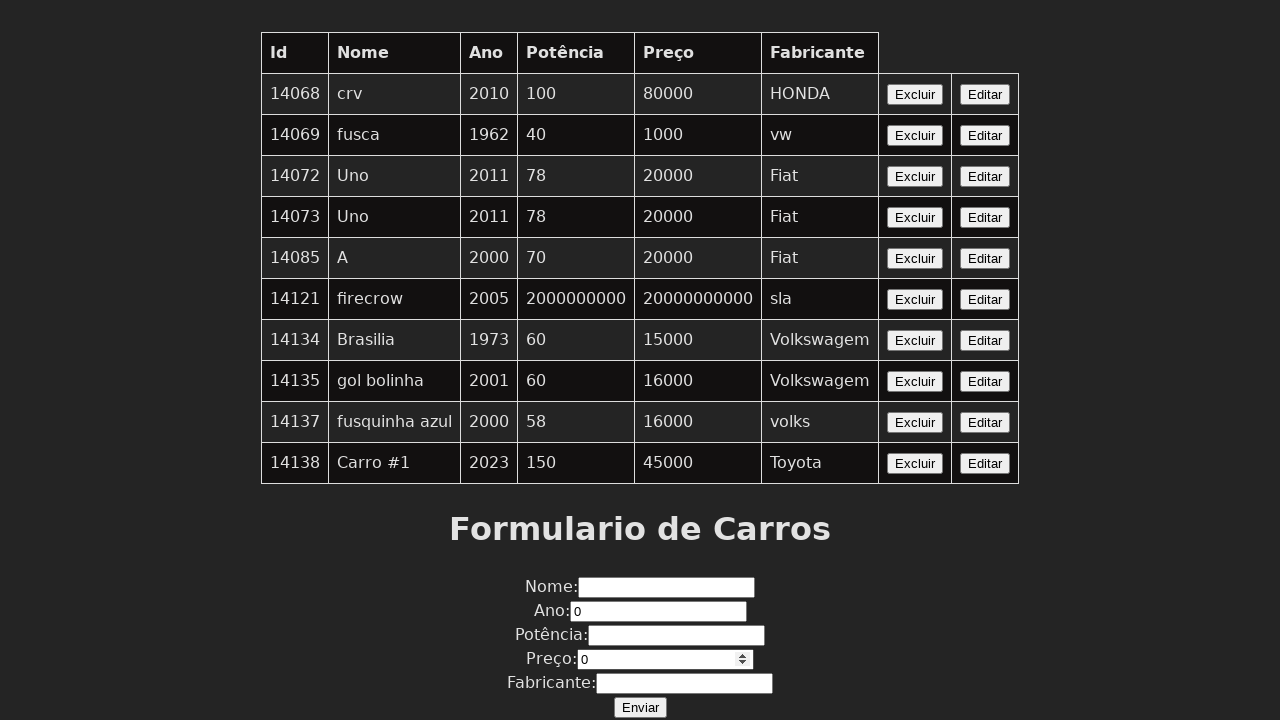

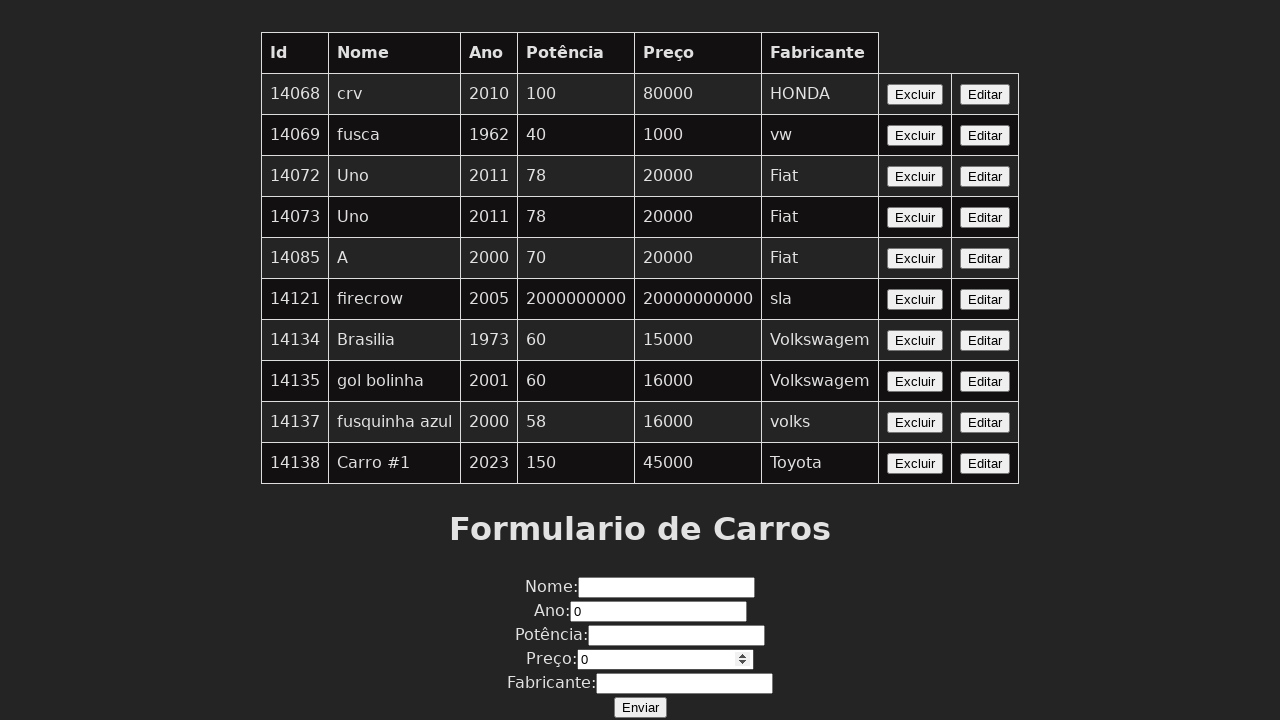